Clicks the Bank Manager Login button on the banking application login page

Starting URL: https://www.globalsqa.com/angularJs-protractor/BankingProject/#/login

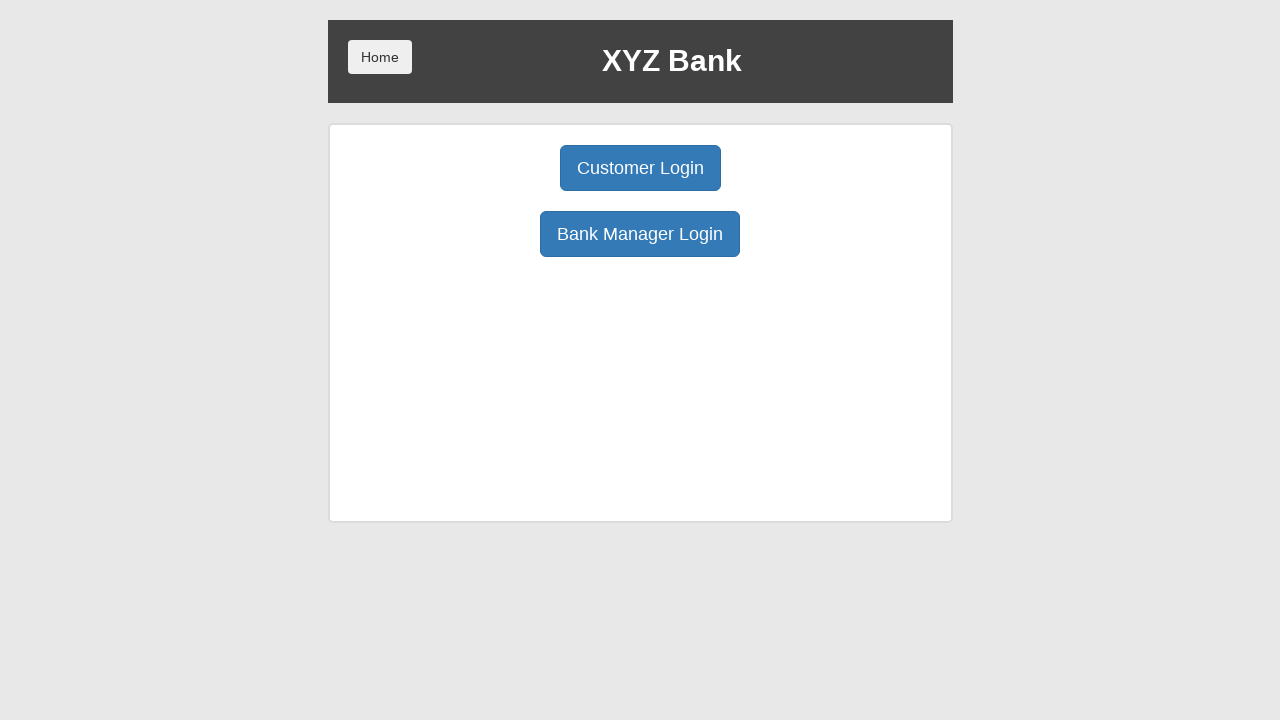

Navigated to banking application login page
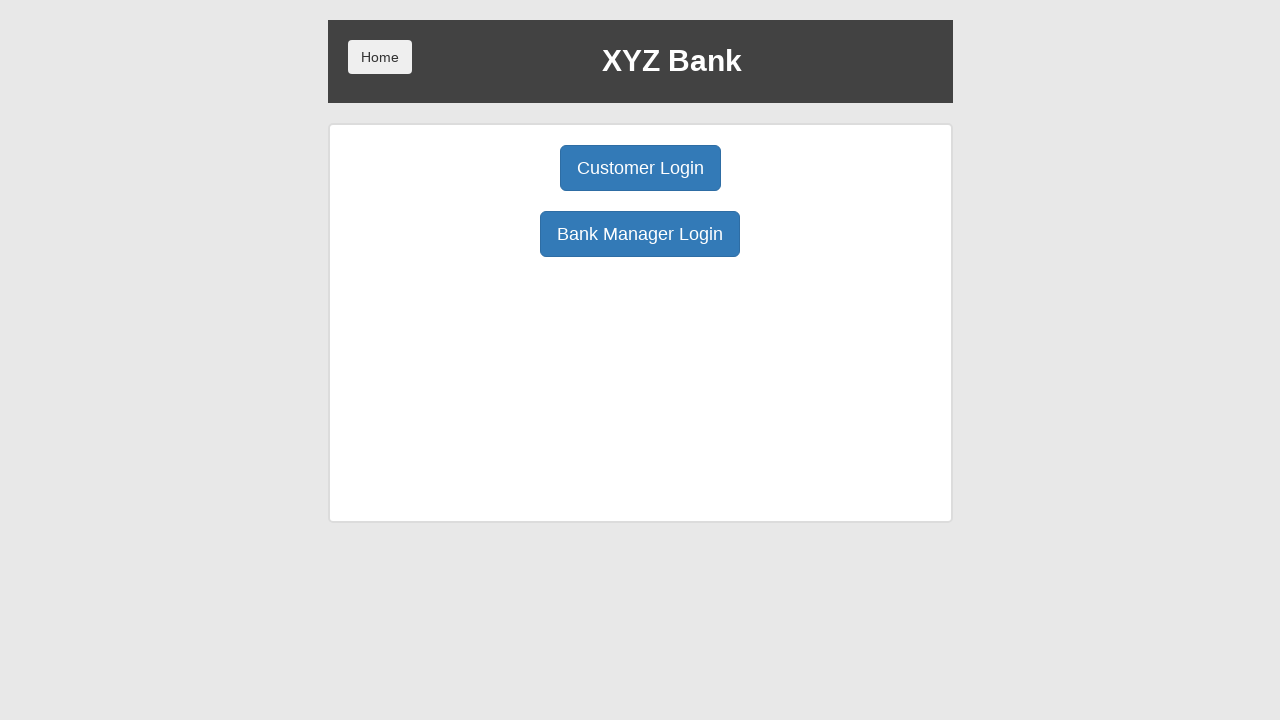

Clicked the Bank Manager Login button at (640, 234) on button:has-text('Bank Manager Login')
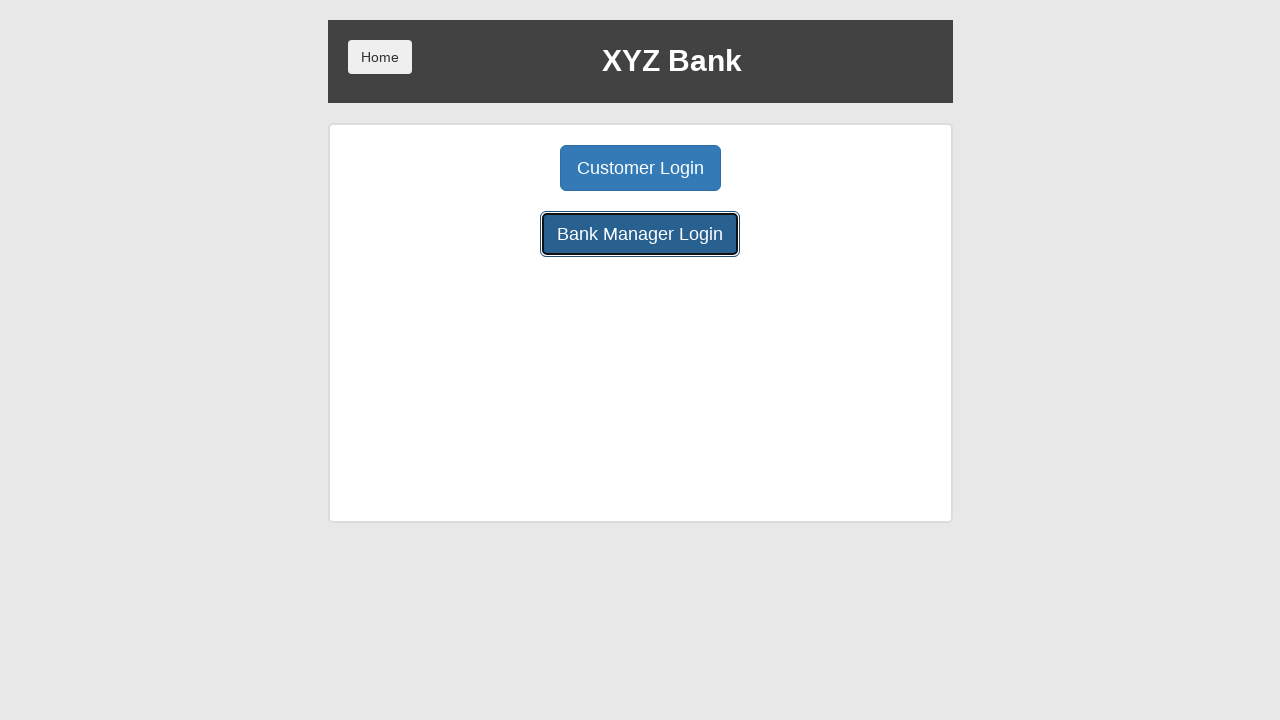

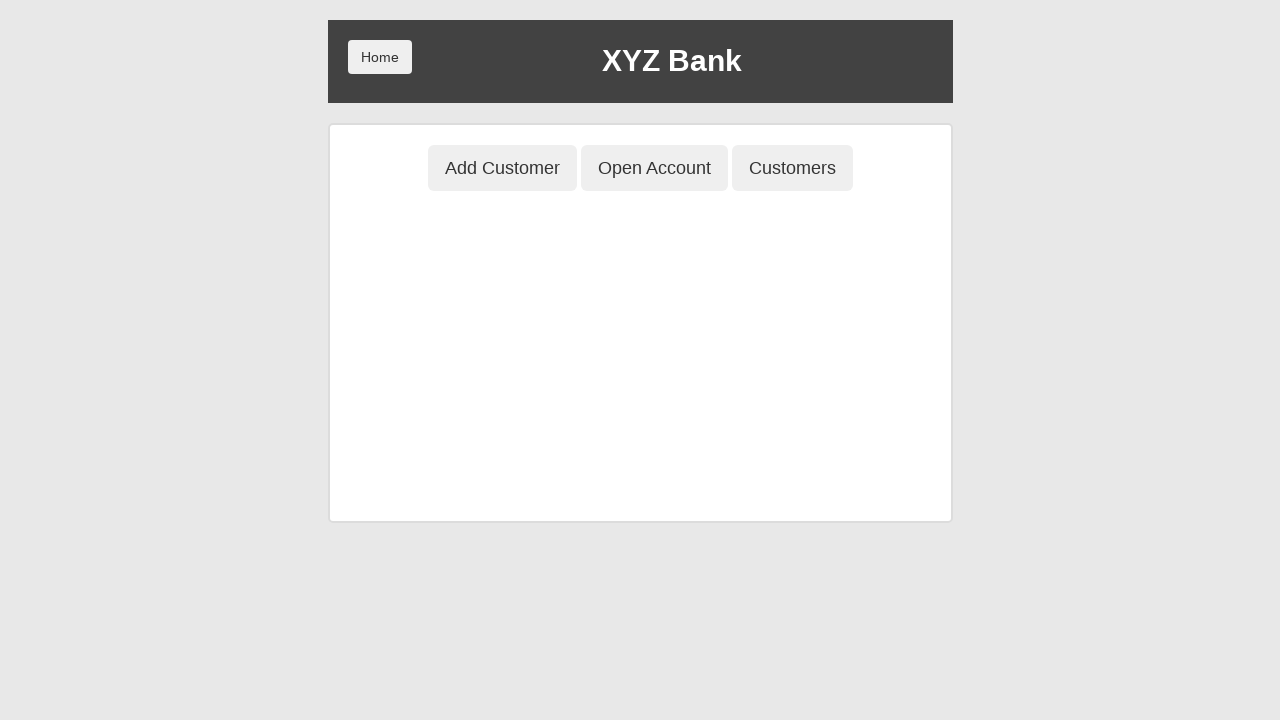